Tests a text box form by filling Full Name, Email, Current Address, and Permanent Address fields, then submits and verifies the displayed output contains the entered values.

Starting URL: http://demoqa.com/text-box

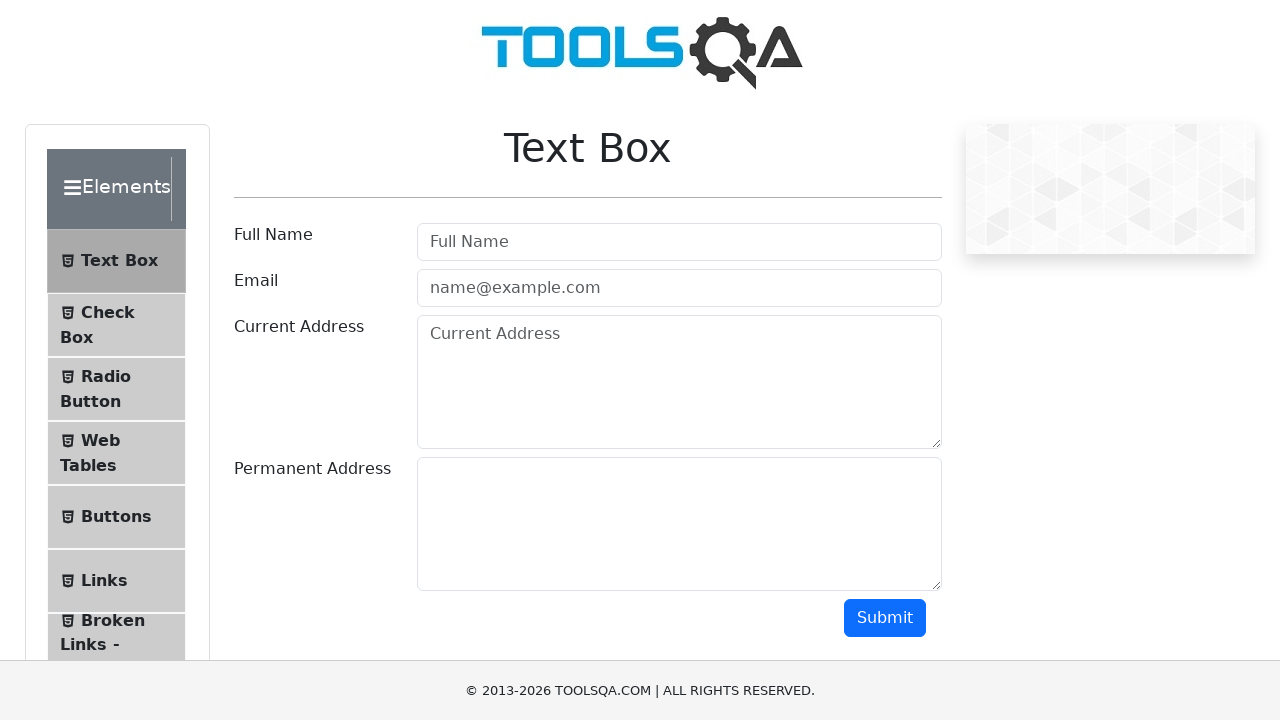

Filled Full Name field with 'Automation' on [placeholder='Full Name']
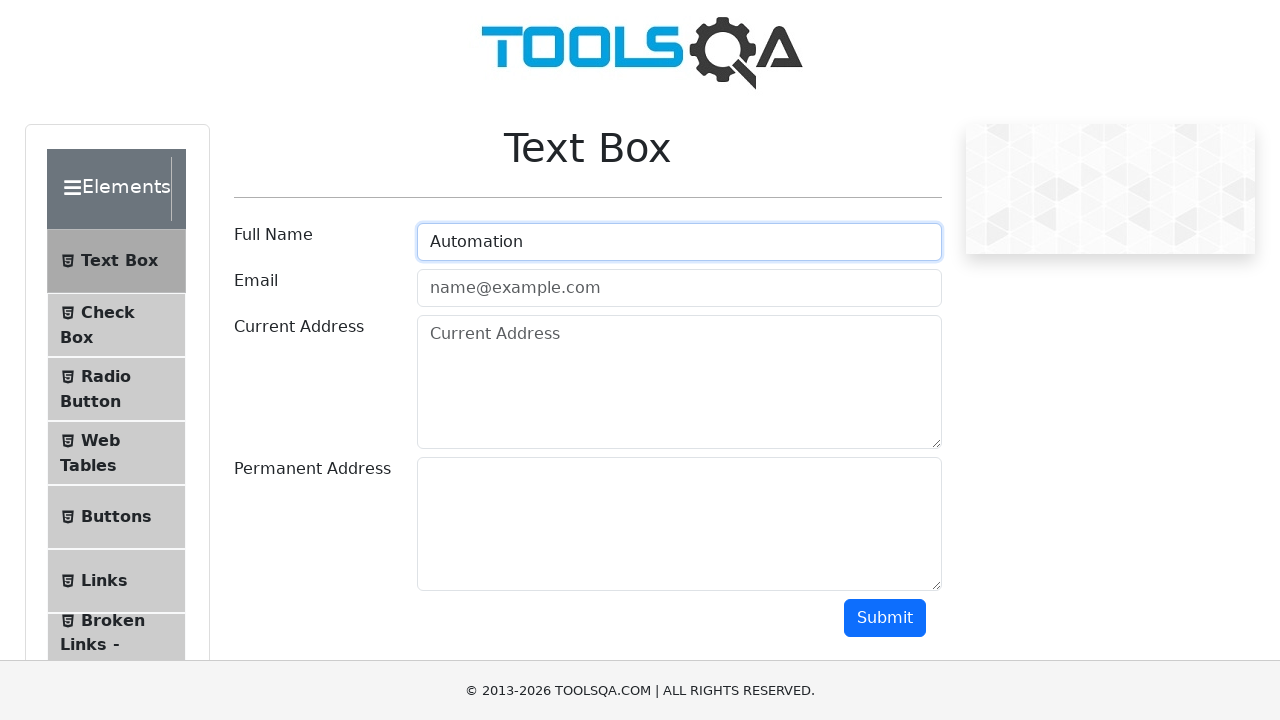

Filled Email field with 'Testing@gmail.com' on [placeholder='name@example.com']
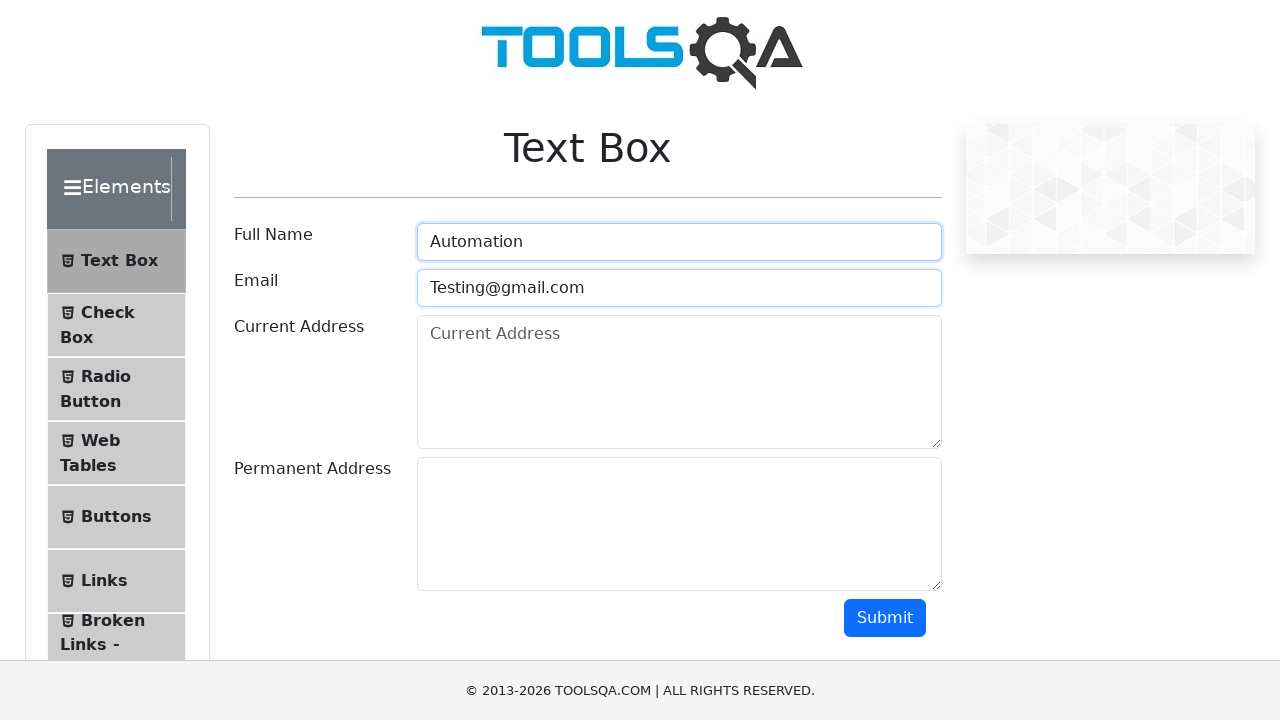

Filled Current Address field with 'Testing Current Address' on [placeholder='Current Address']
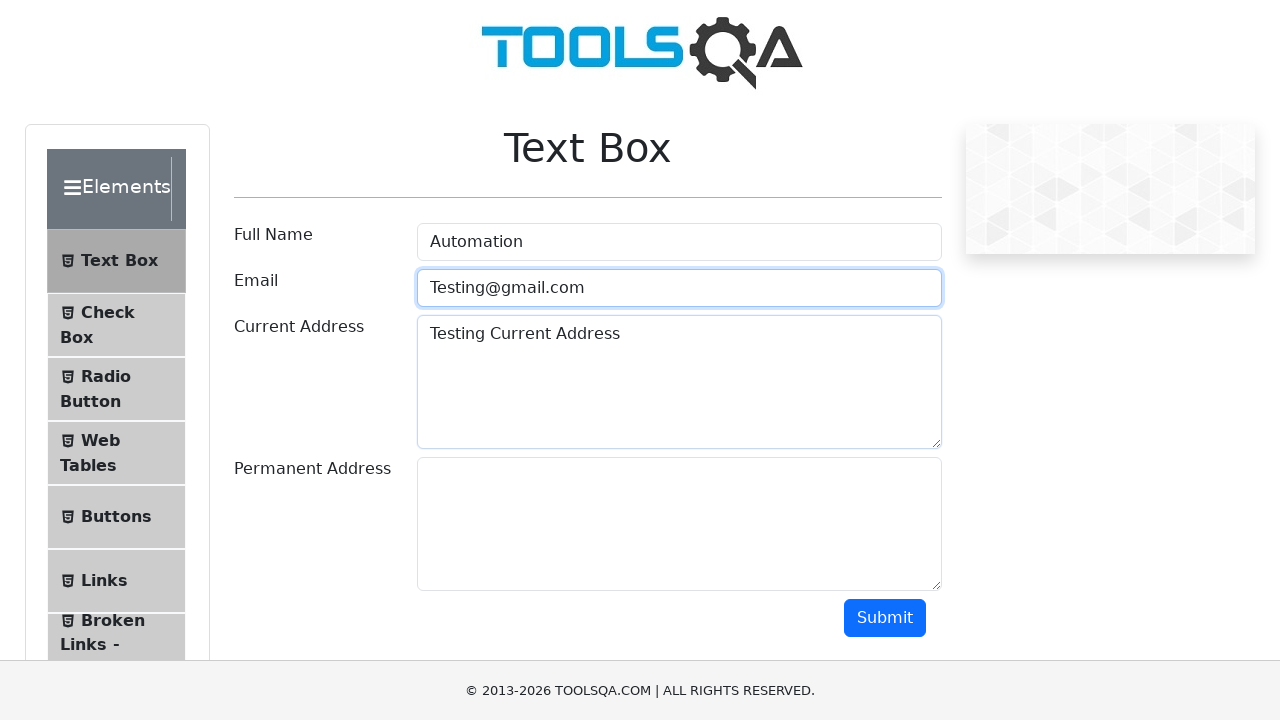

Filled Permanent Address field with 'Testing permanent address' on div[id='permanentAddress-wrapper'] textarea
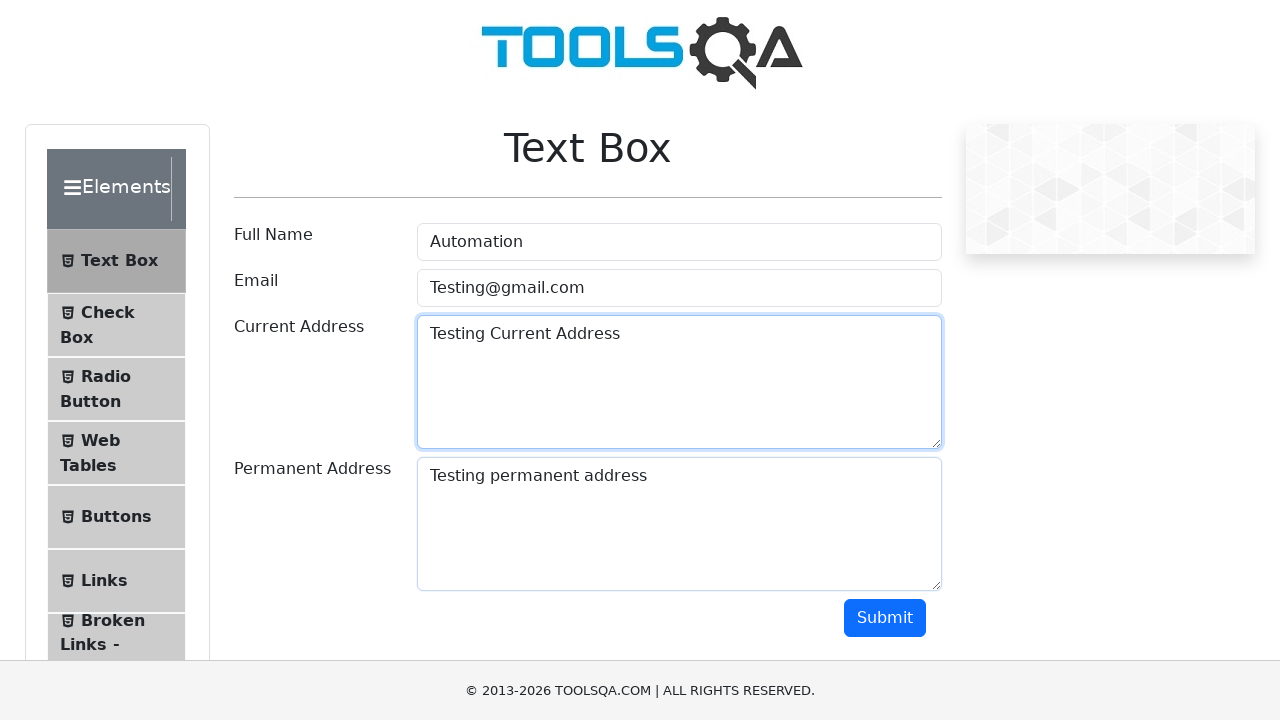

Clicked Submit button at (885, 618) on button#submit
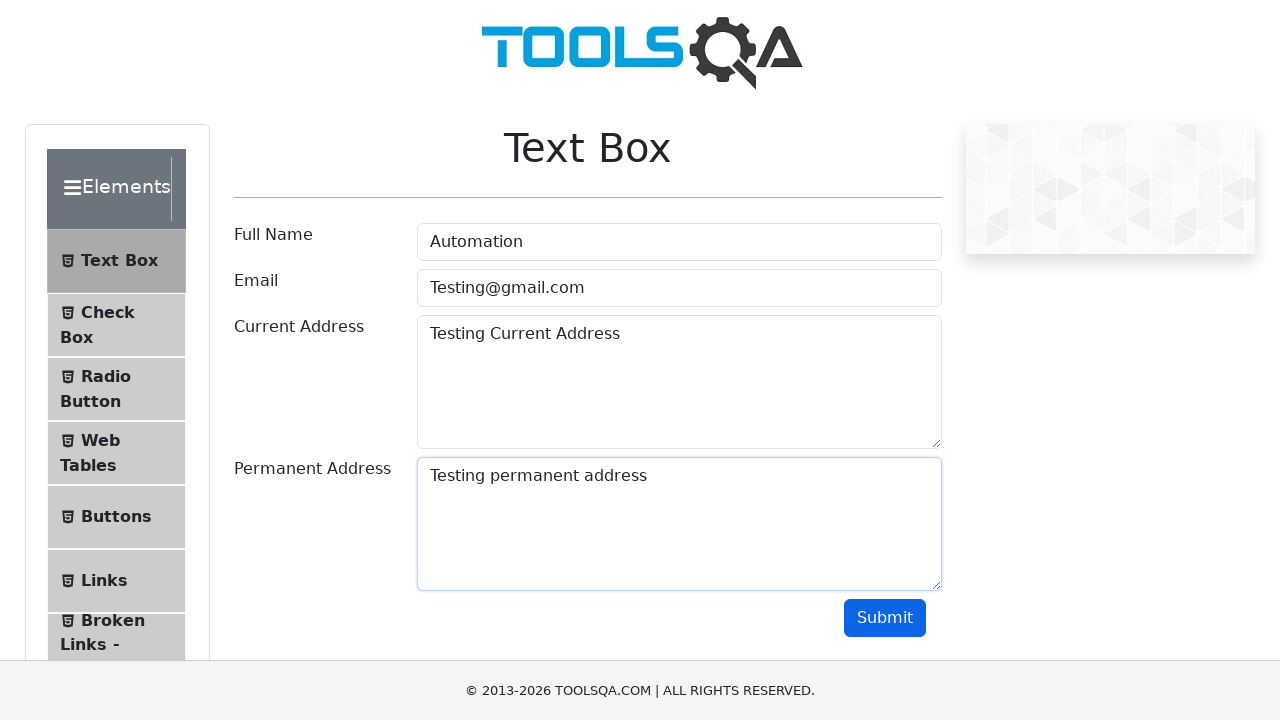

Form output section loaded and became visible
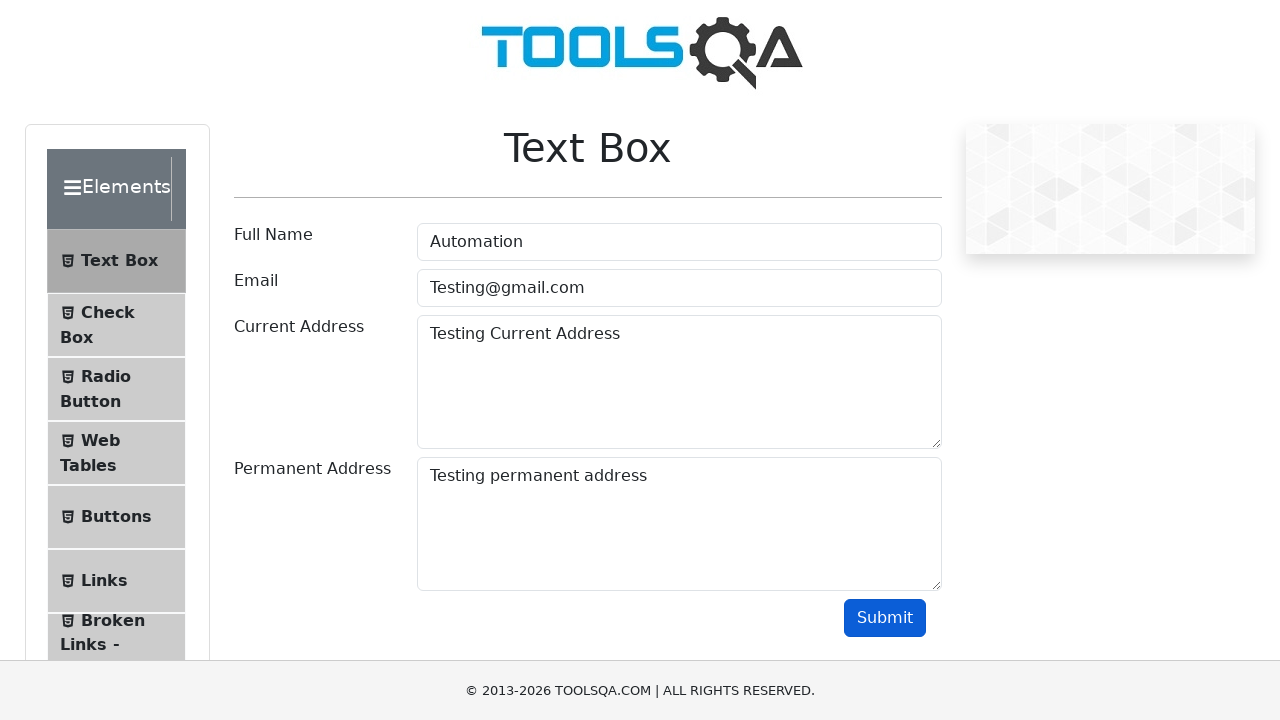

Retrieved Full Name output text
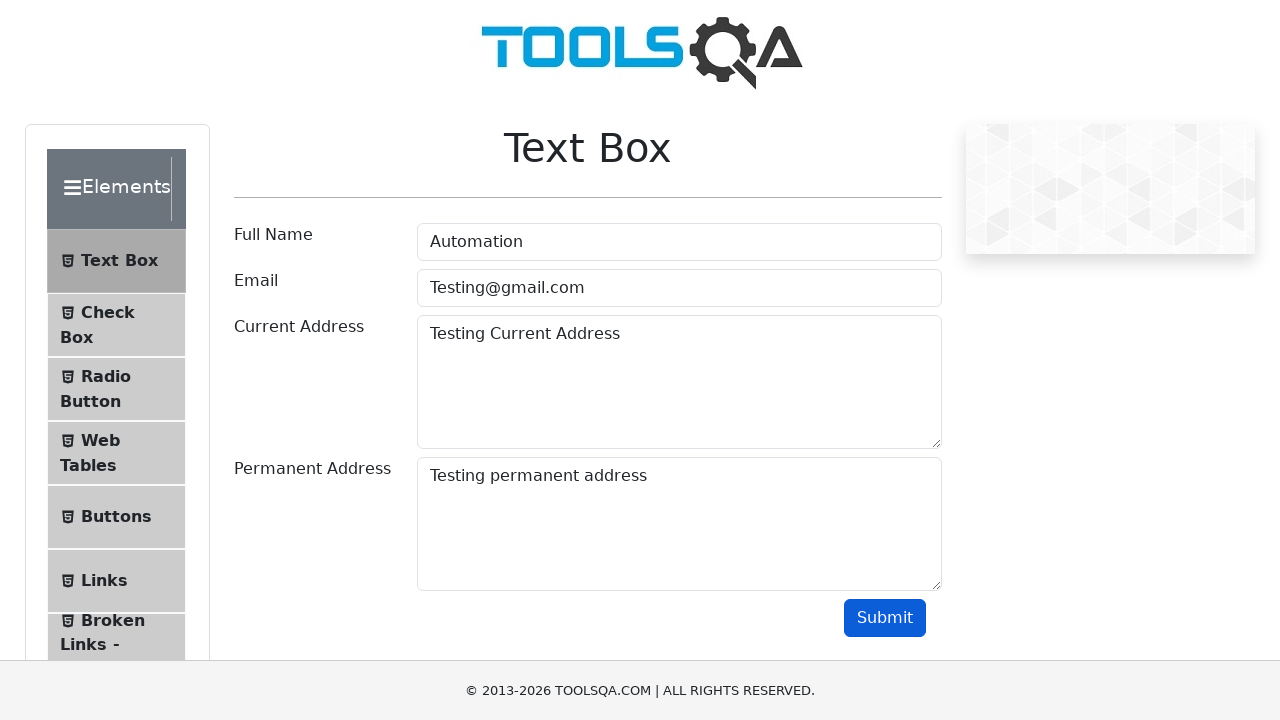

Verified Full Name output contains 'Automation'
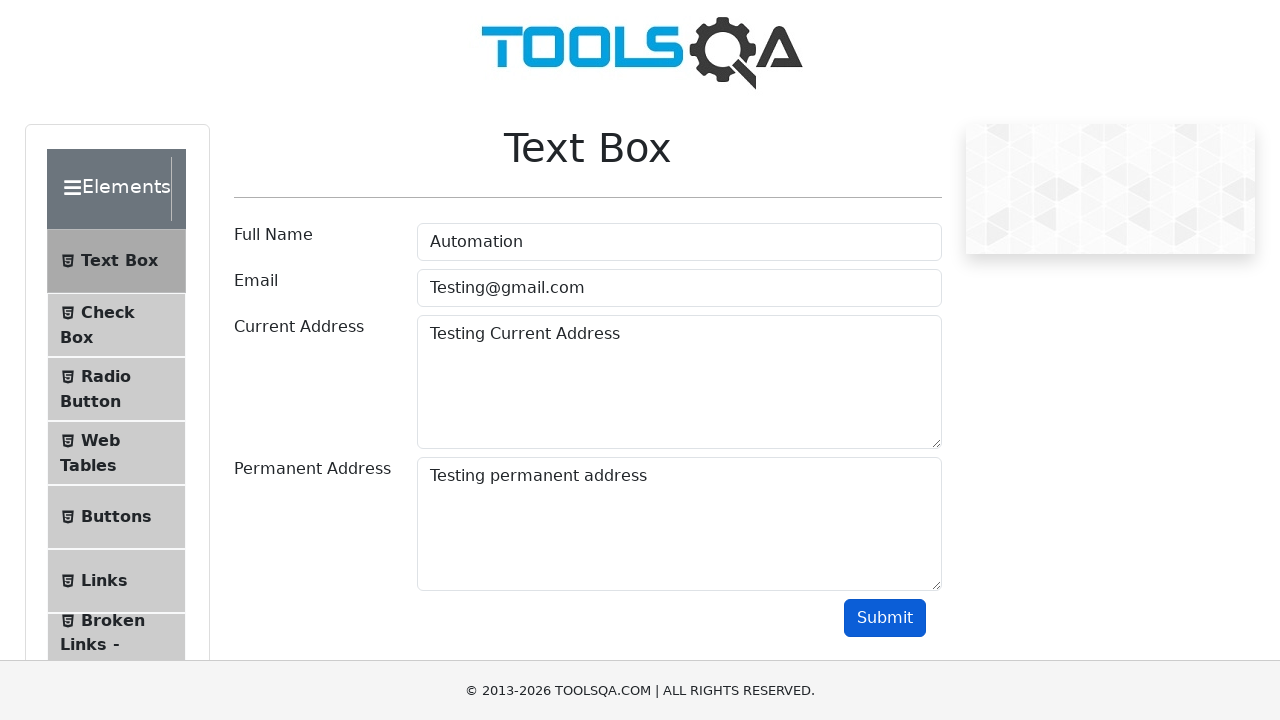

Retrieved Email output text
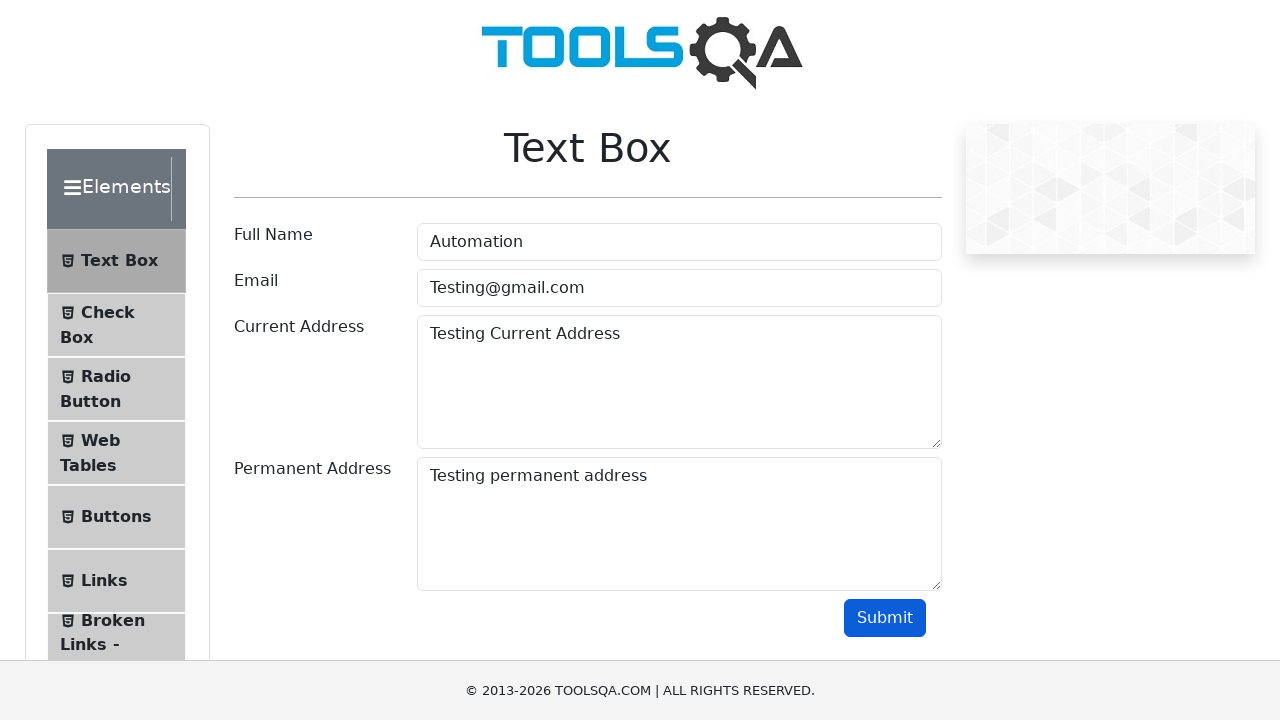

Verified Email output contains 'Testing'
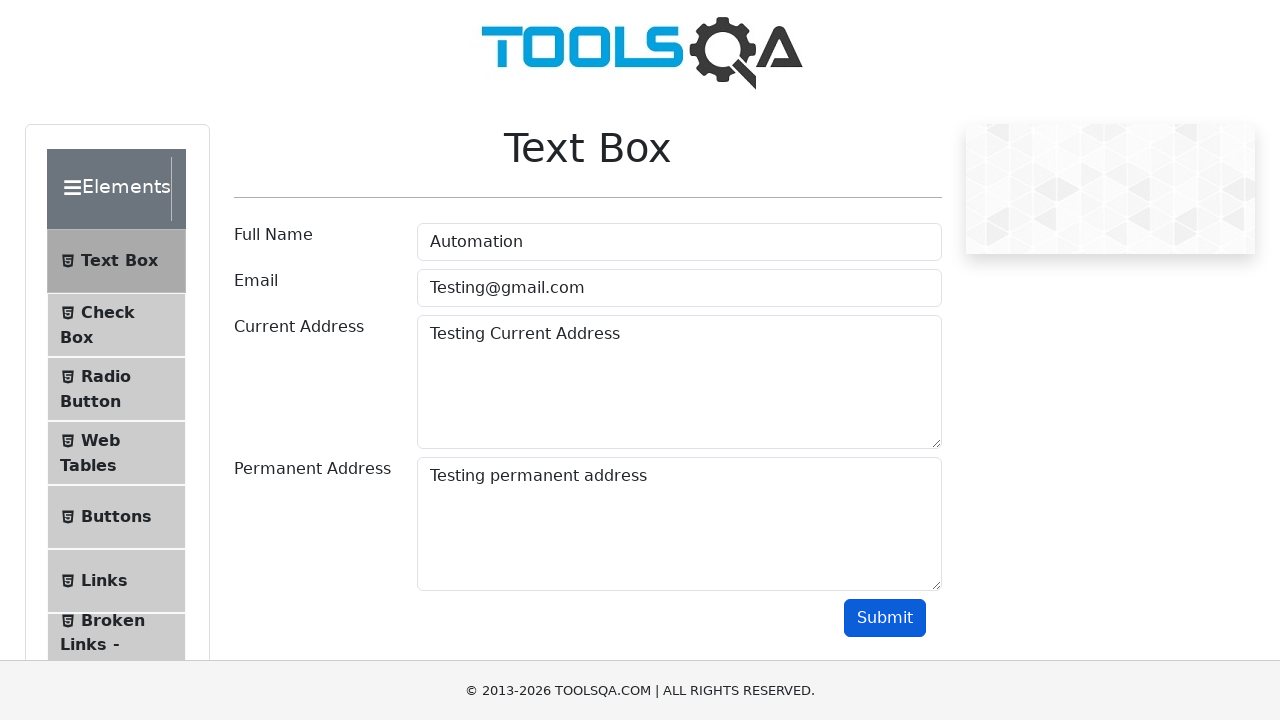

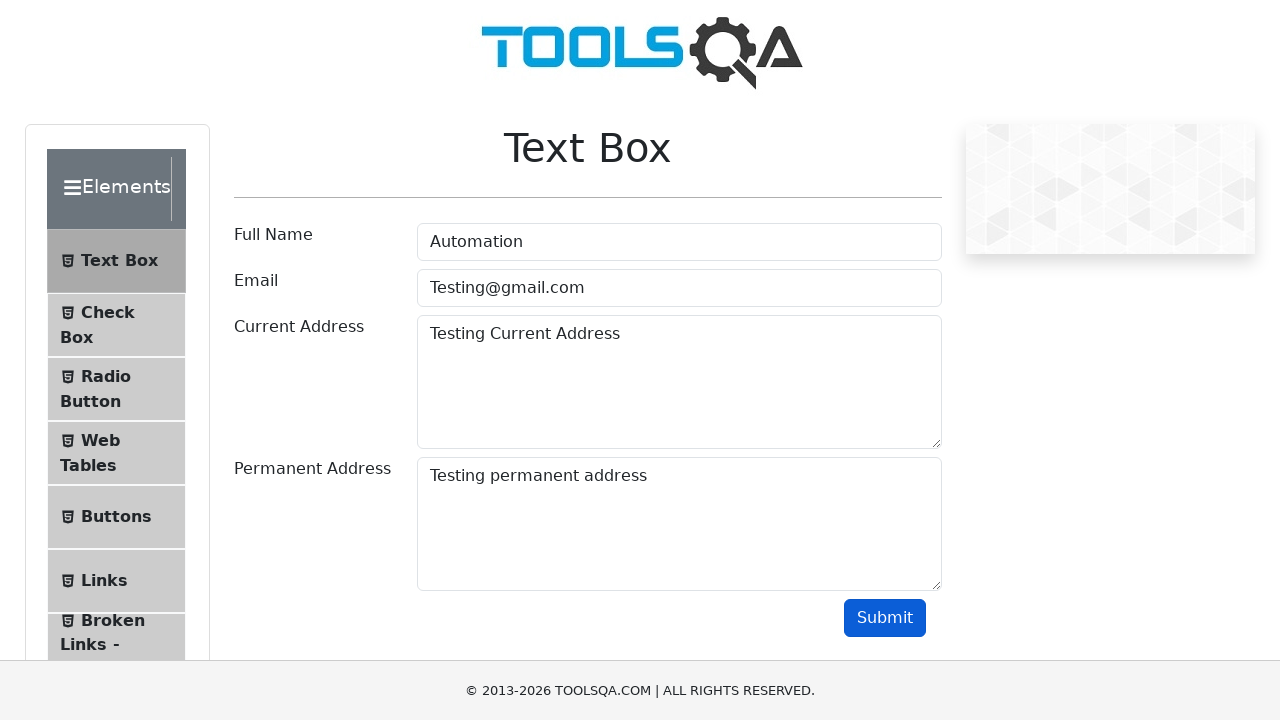